Tests the jQuery UI selectable widget by interacting with selectable list items within an iframe demo

Starting URL: https://jqueryui.com/selectable/

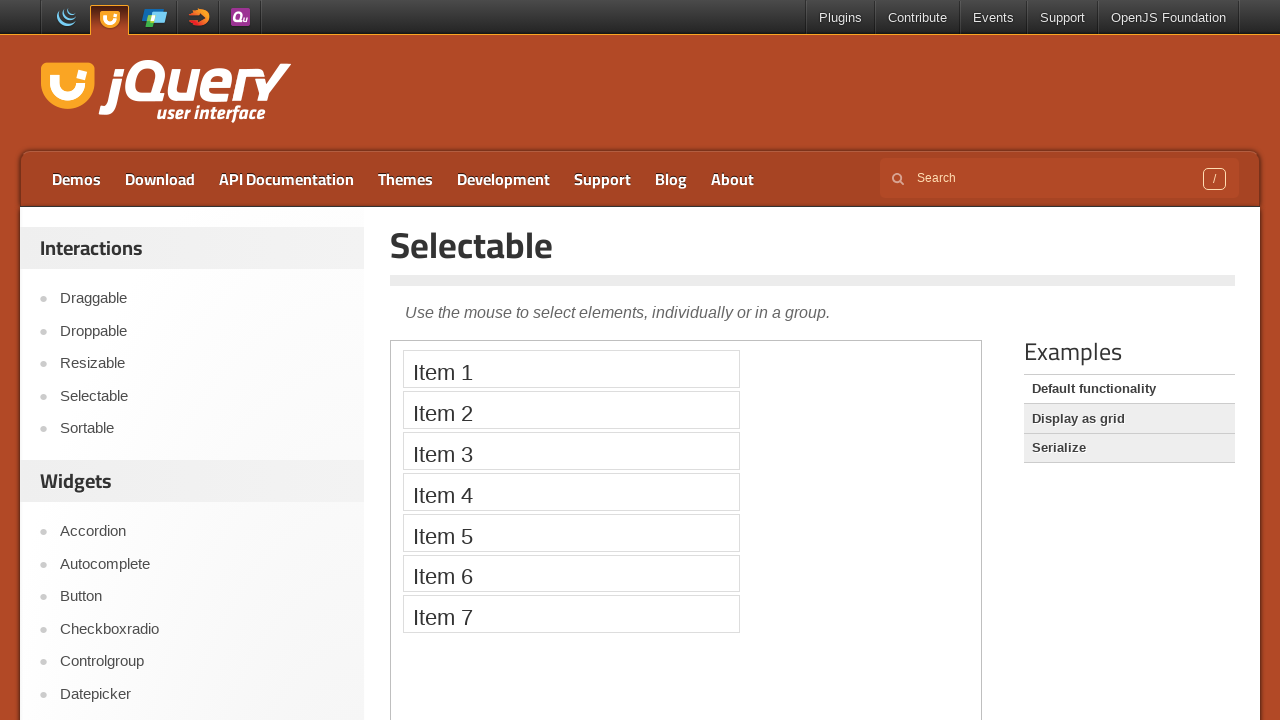

Located the demo iframe
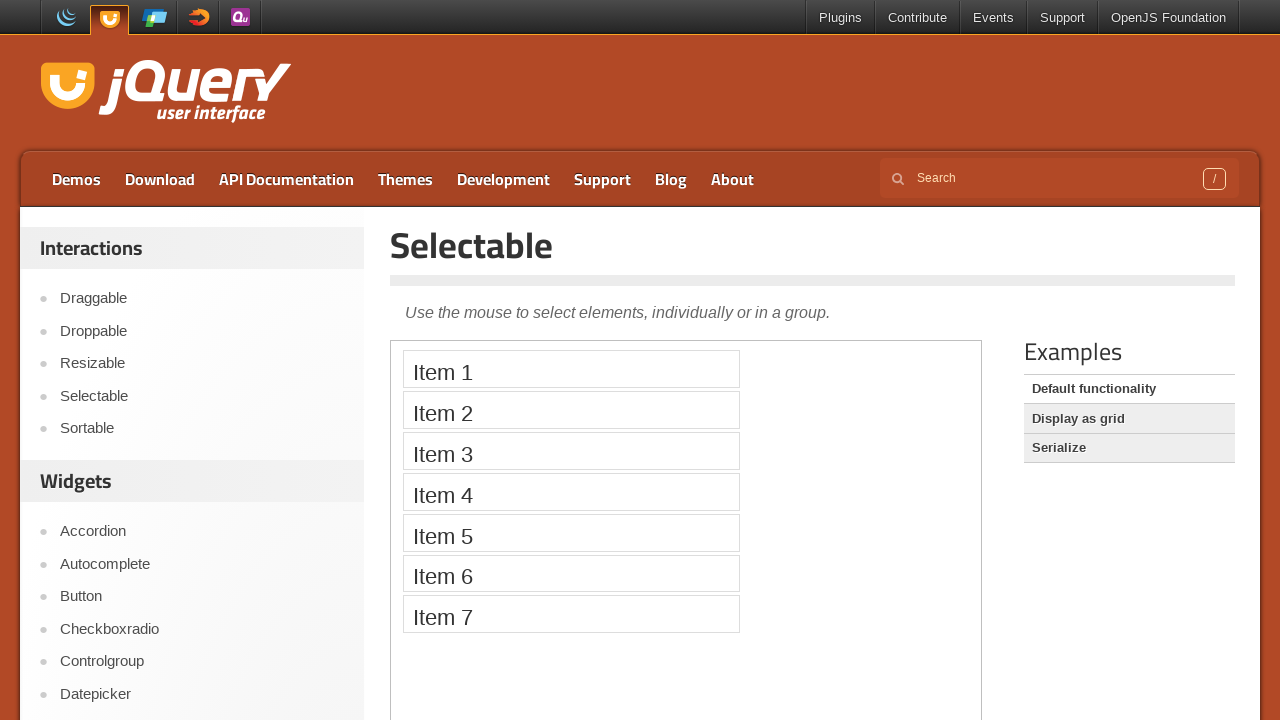

Waited for selectable list to be visible
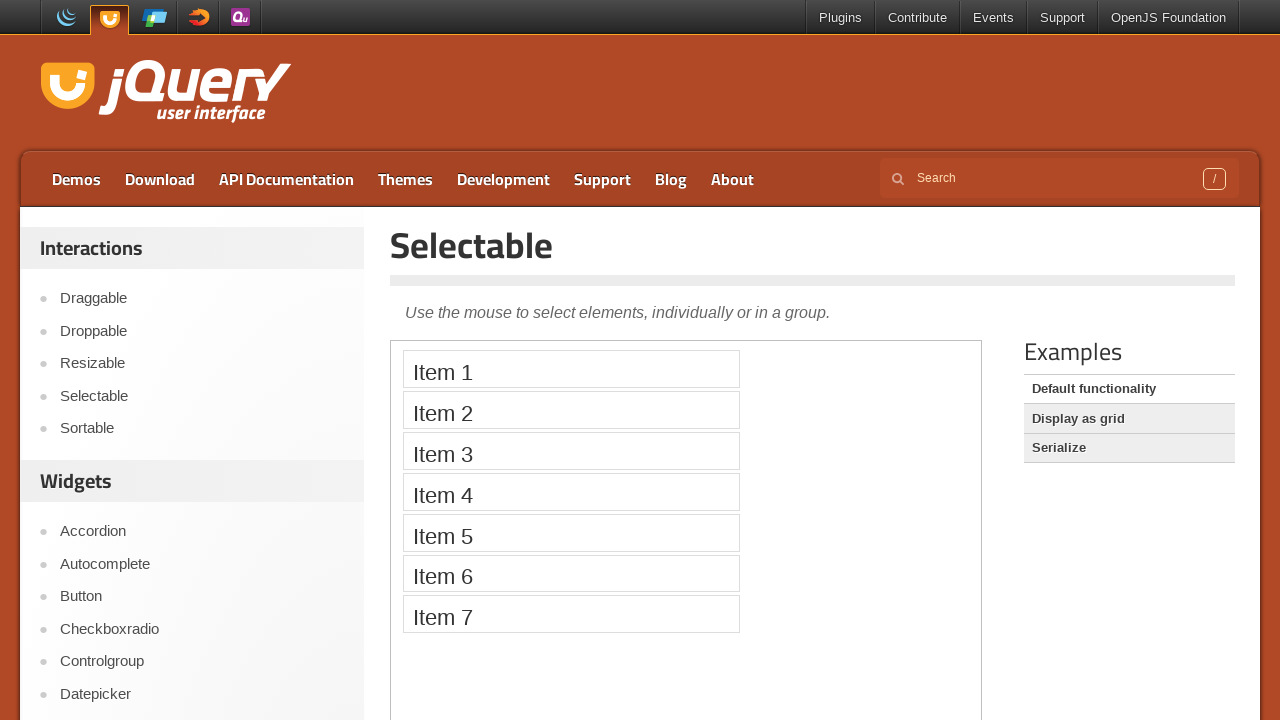

Clicked on the second list item to select it at (571, 410) on iframe.demo-frame >> internal:control=enter-frame >> #selectable li >> nth=1
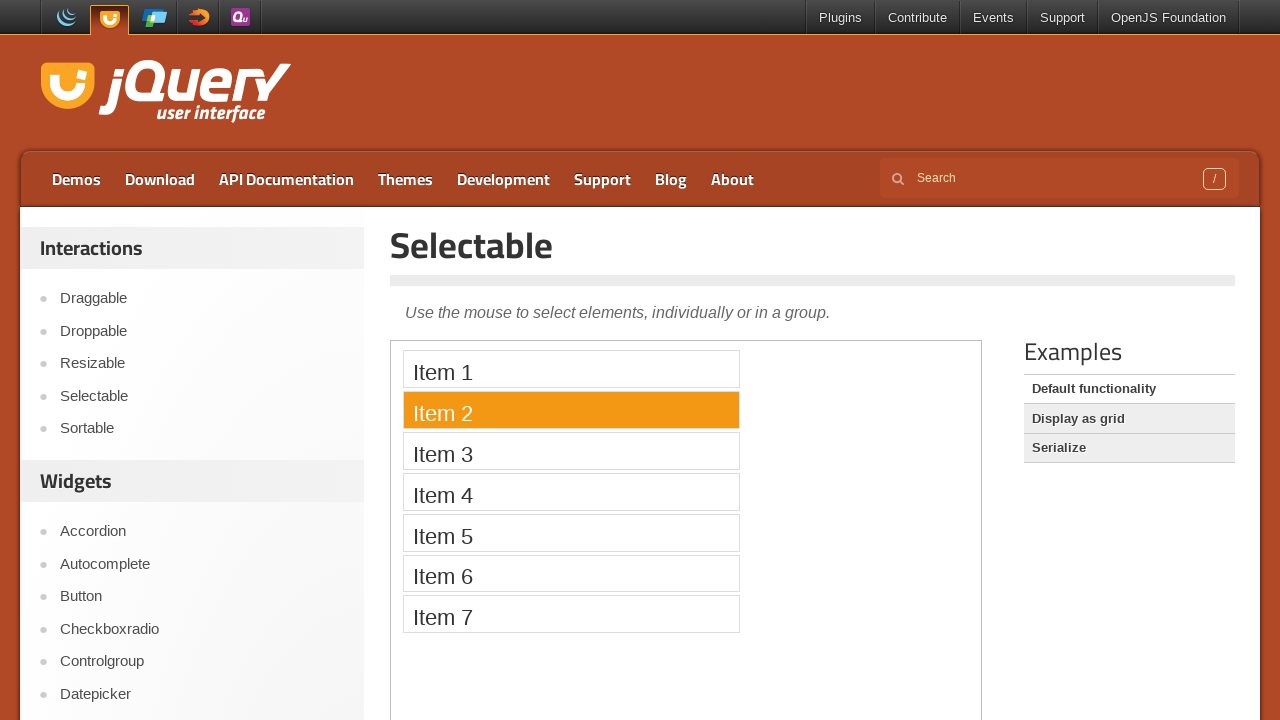

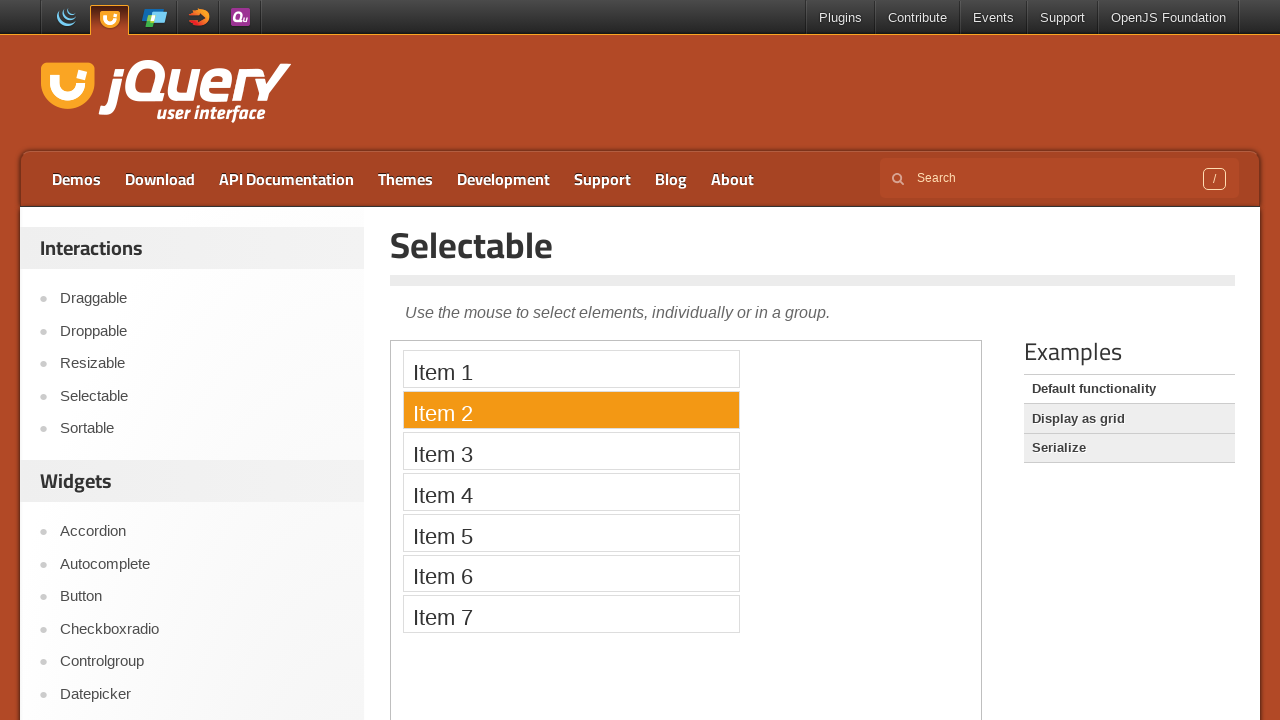